Tests window handling functionality on a demo site by clicking on a "Windows" link to trigger window-related behavior

Starting URL: https://demoqa.com/browser-windows

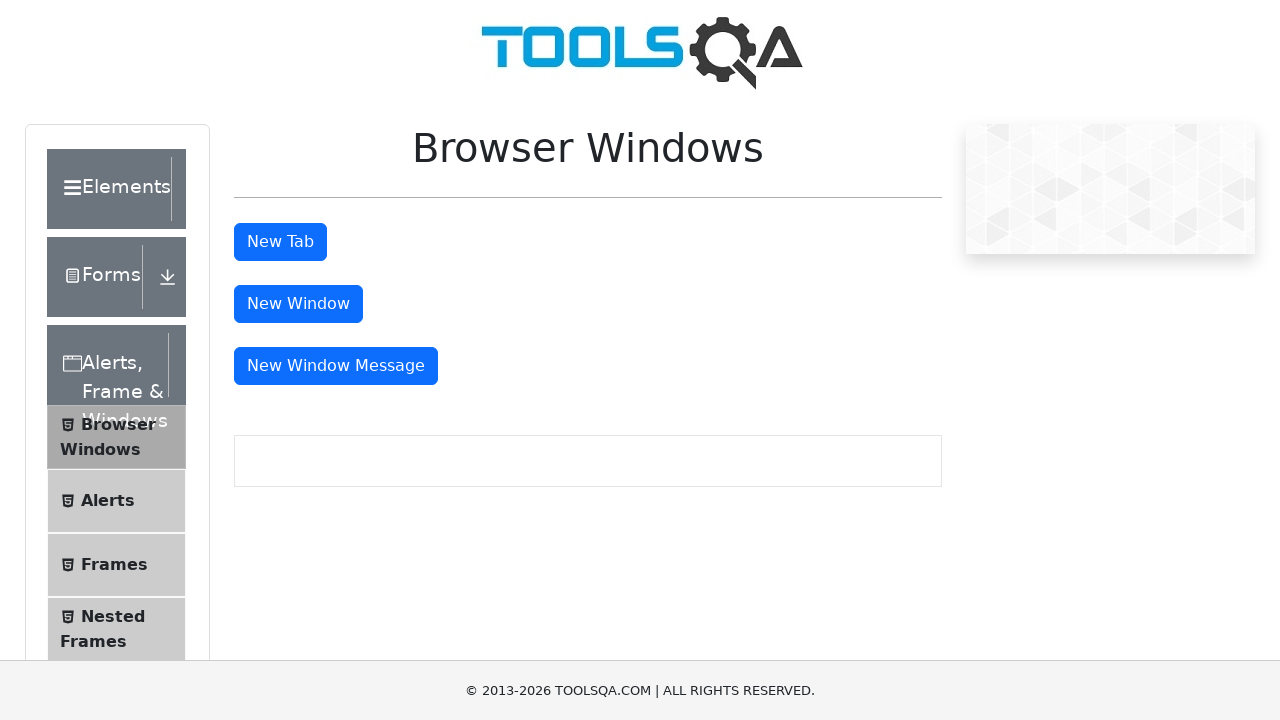

Clicked on the 'Windows' link to trigger window-related behavior at (107, 365) on text=Windows
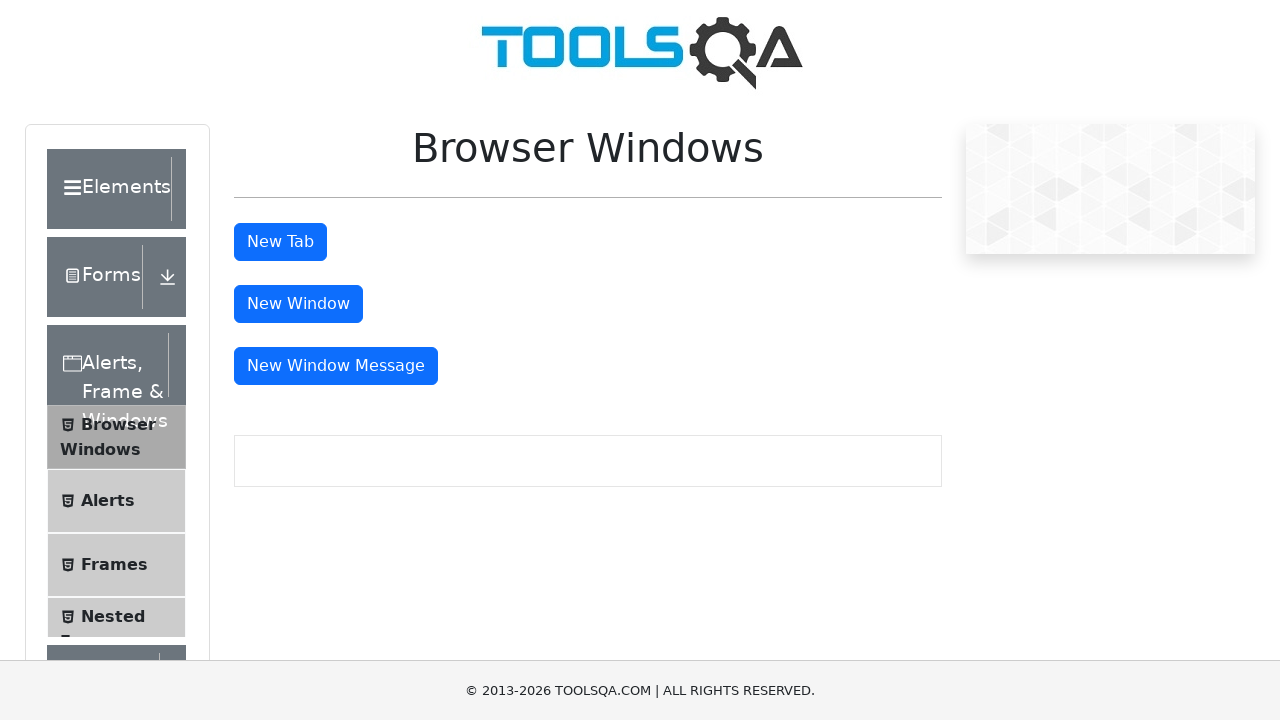

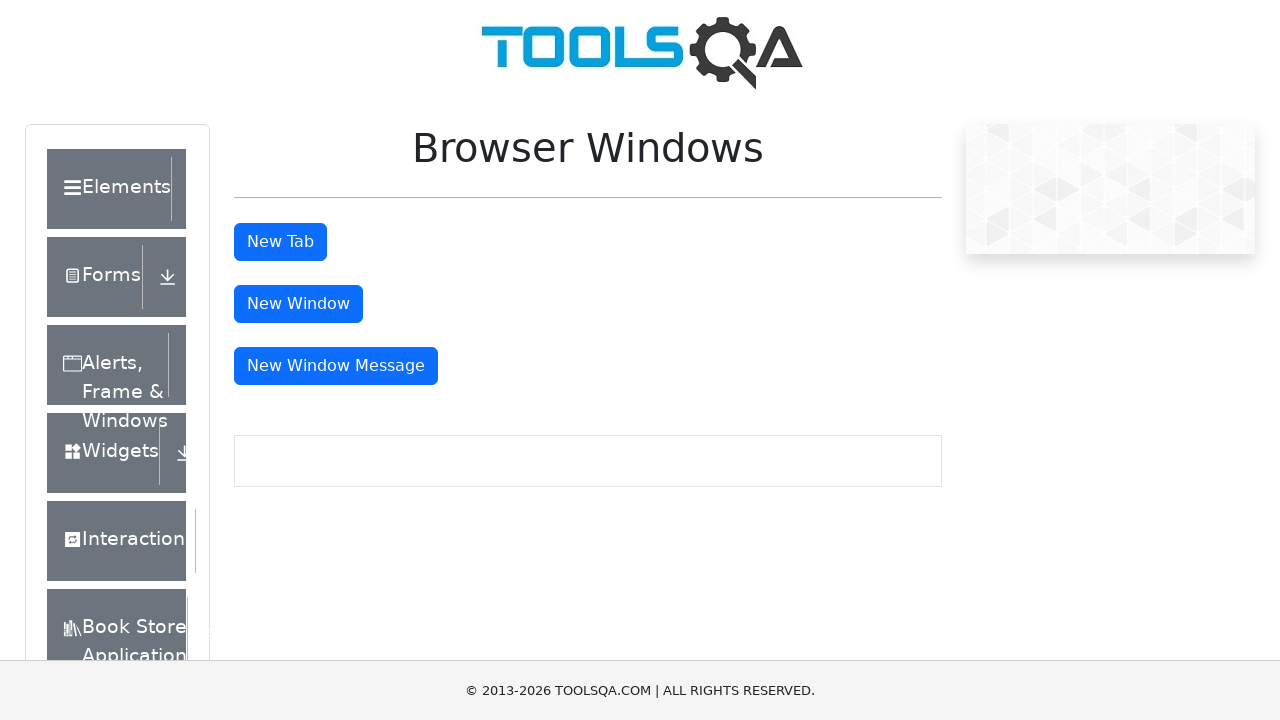